Tests navigation to the Forms section of DemoQA by scrolling down on the homepage and clicking the Forms card, then verifying the URL contains "forms"

Starting URL: https://demoqa.com/

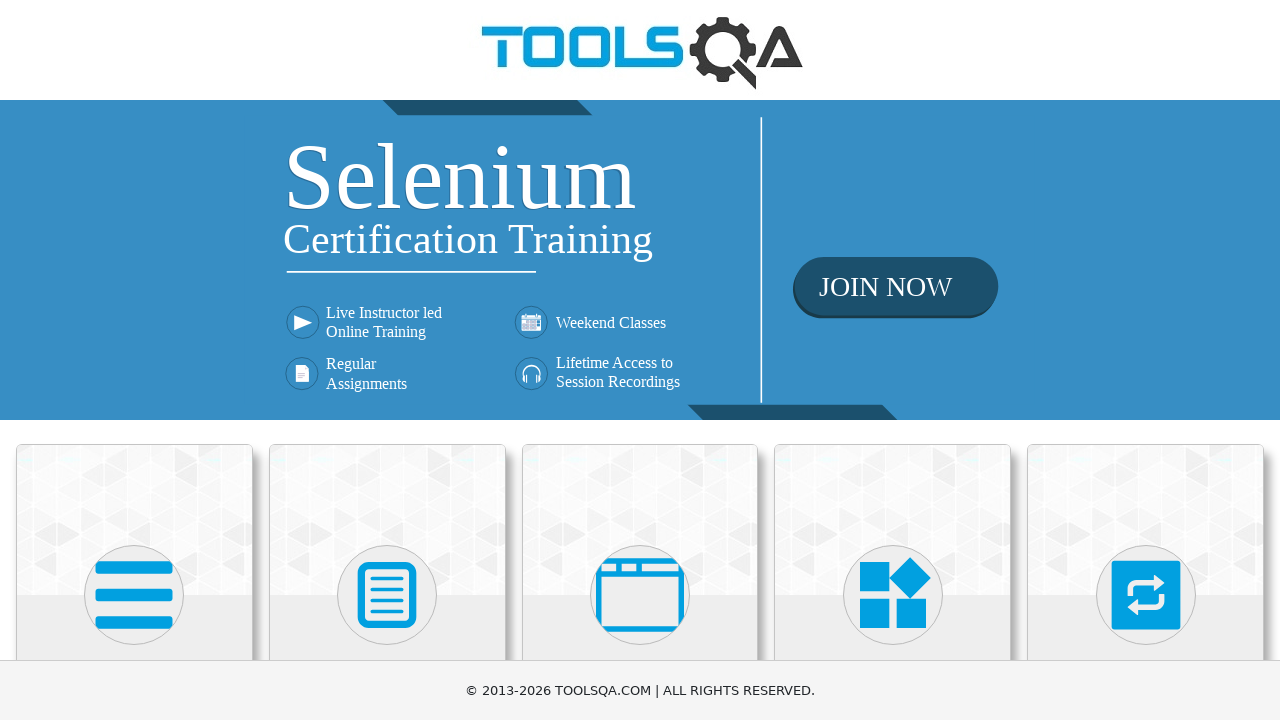

Scrolled down 200px on the homepage to reveal the Forms card
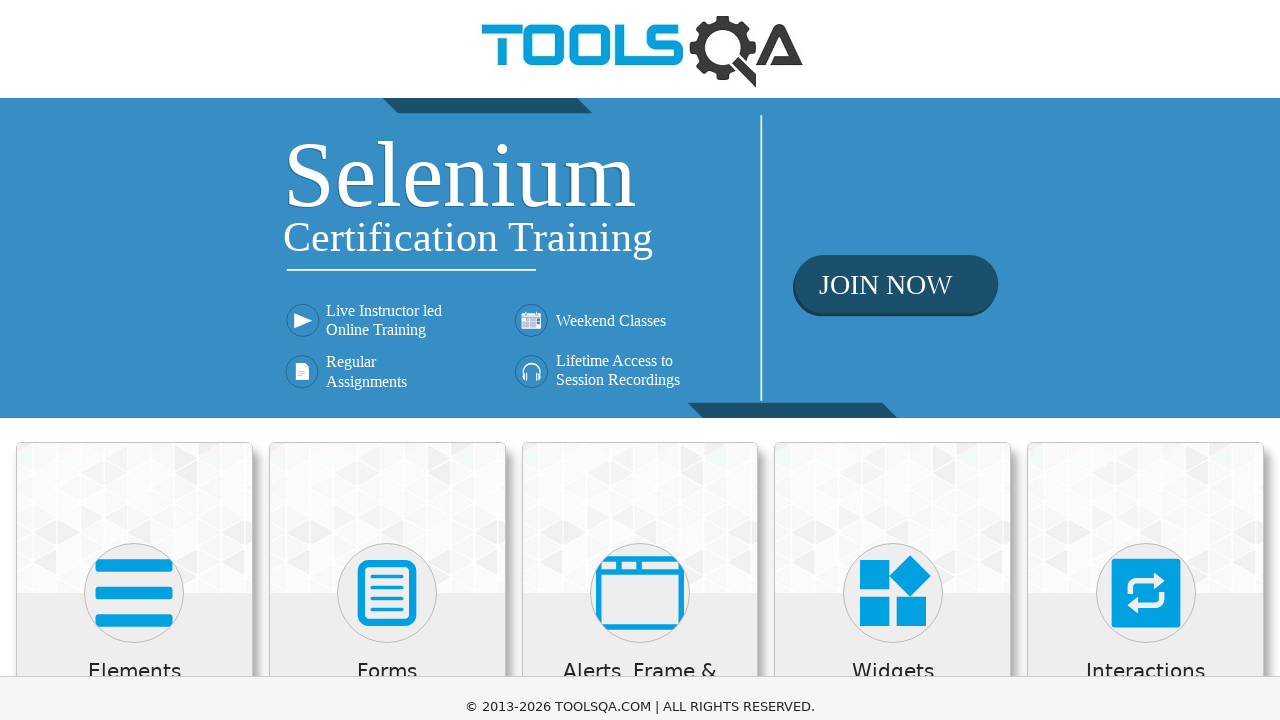

Clicked on the Forms card at (387, 444) on div.card:has-text('Forms')
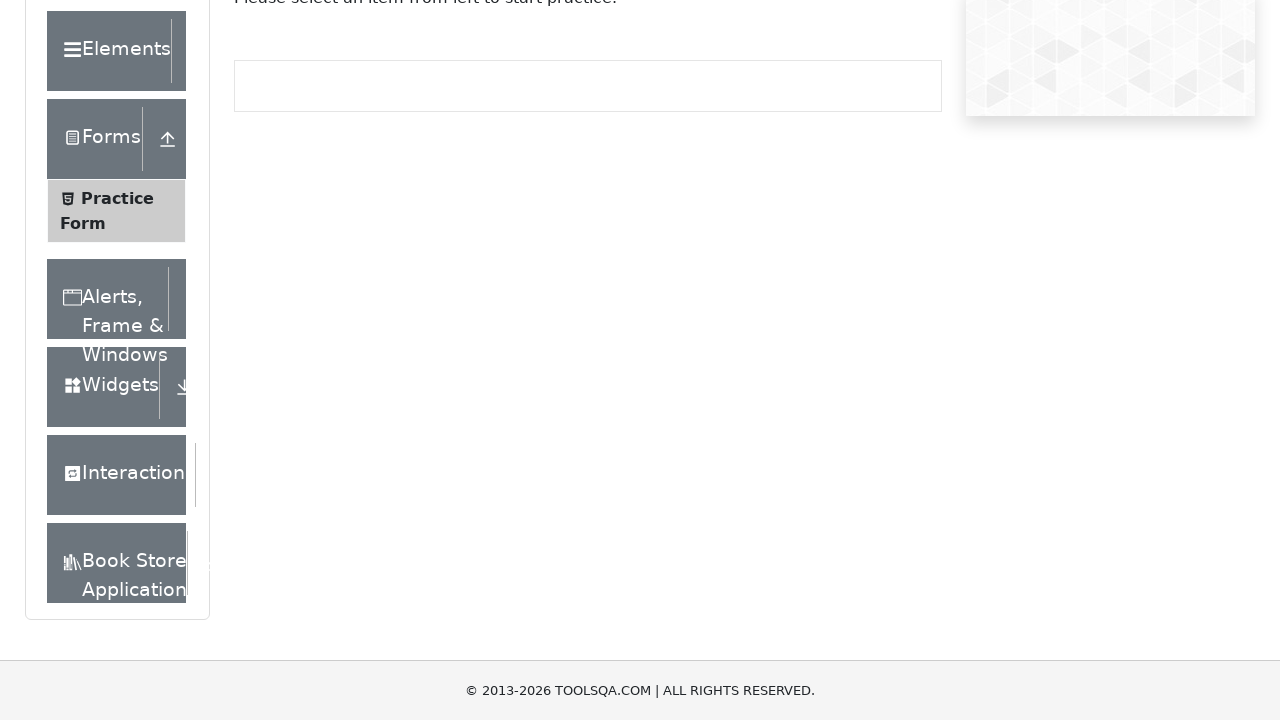

Navigated to Forms page and verified URL contains 'forms'
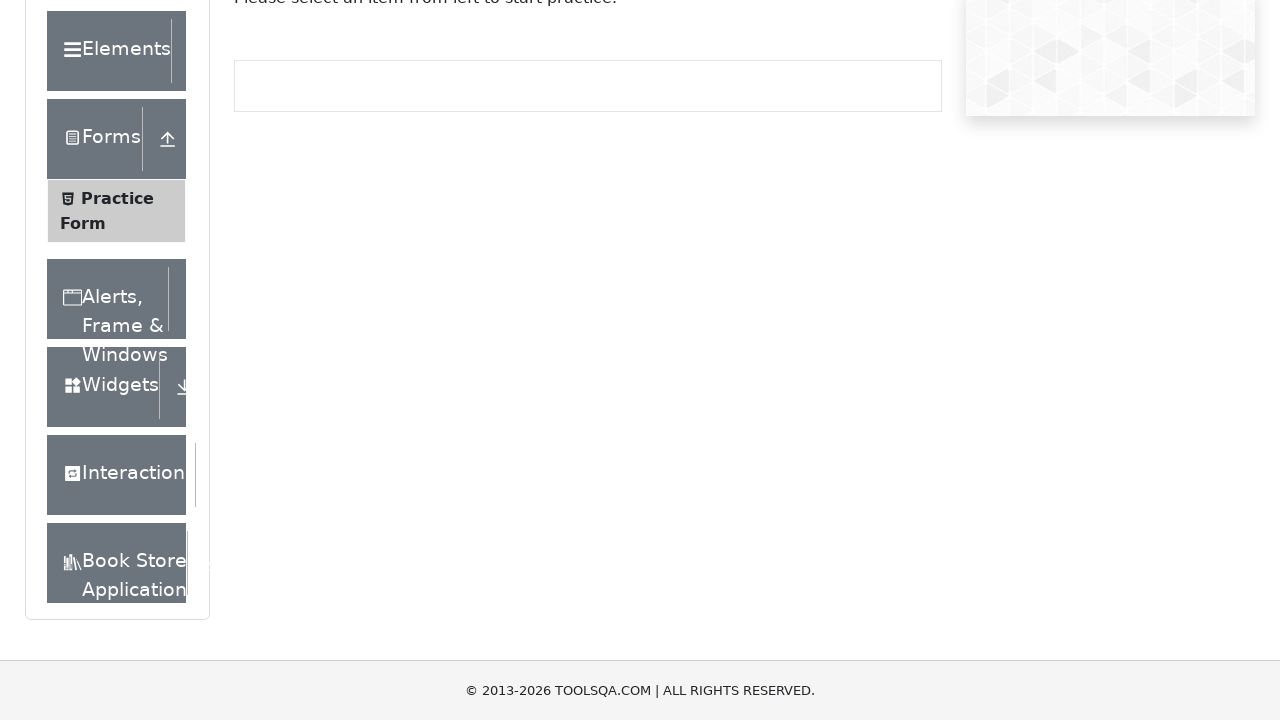

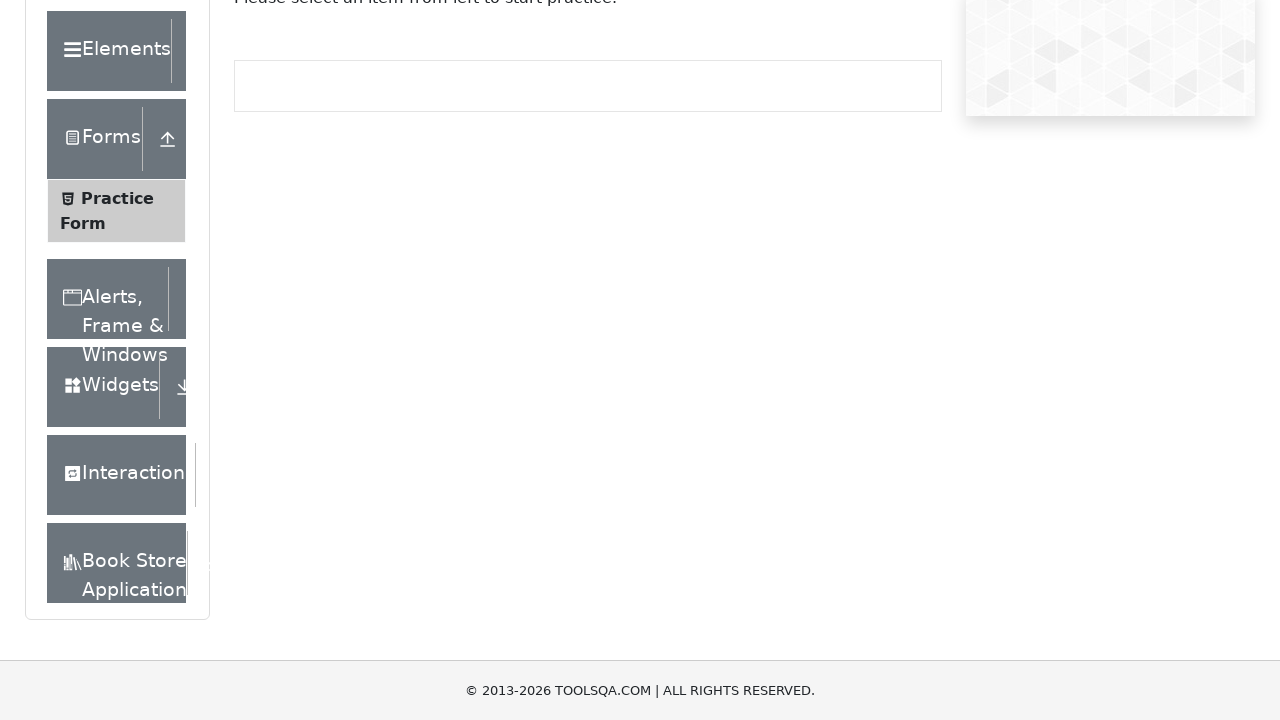